Tests the context menu functionality on the-internet.herokuapp.com by navigating to the main page and clicking the Context Menu link from the list of examples

Starting URL: http://the-internet.herokuapp.com

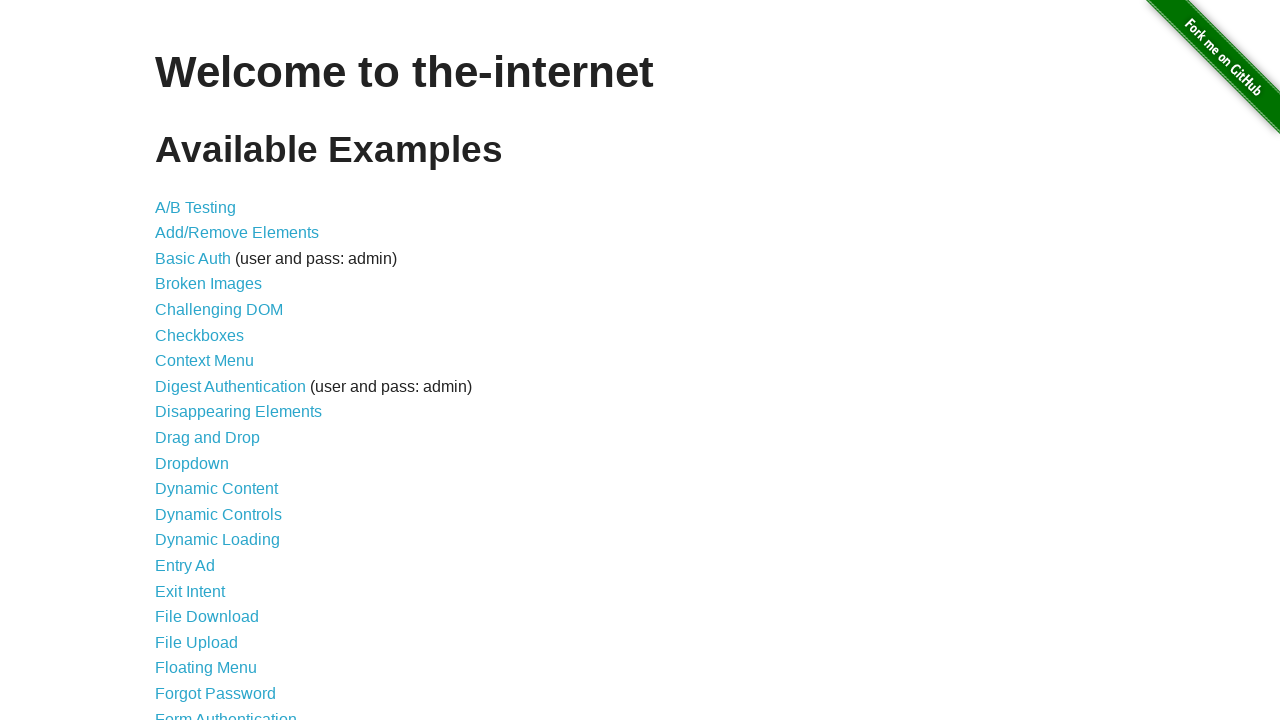

Clicked on 'Context Menu' link from the examples list at (204, 361) on a[href='/context_menu']
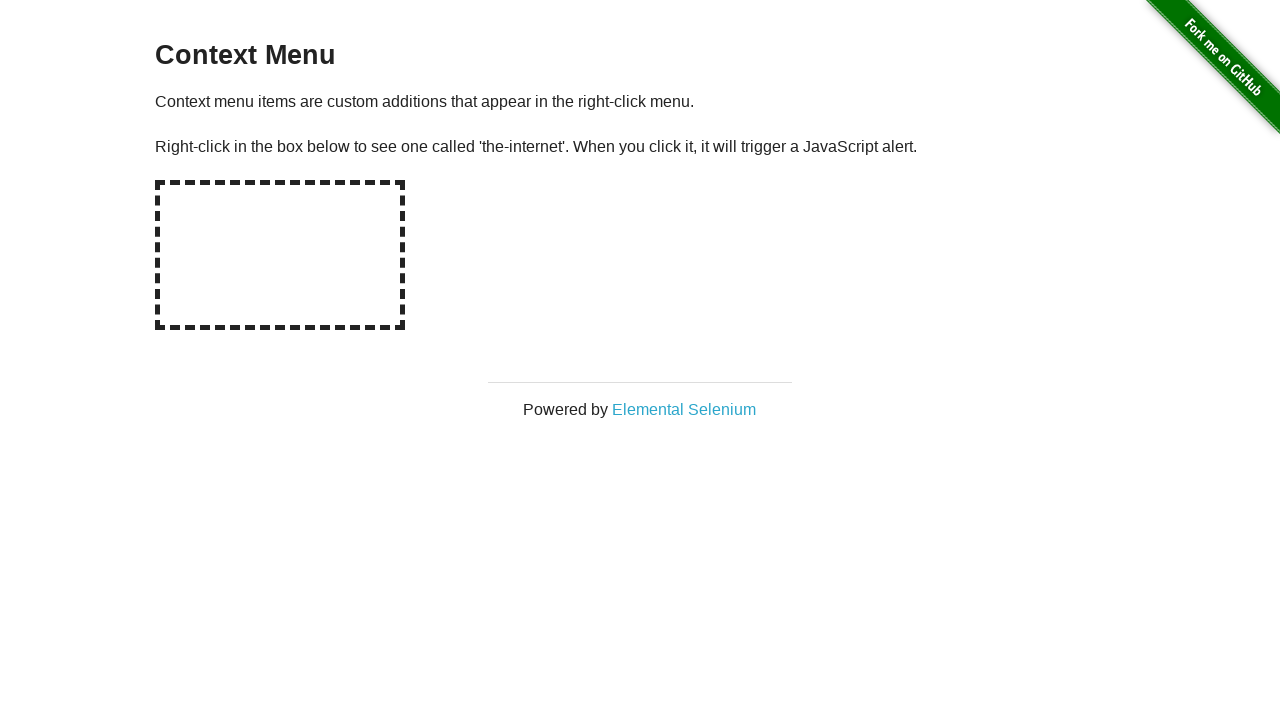

Context menu page loaded successfully
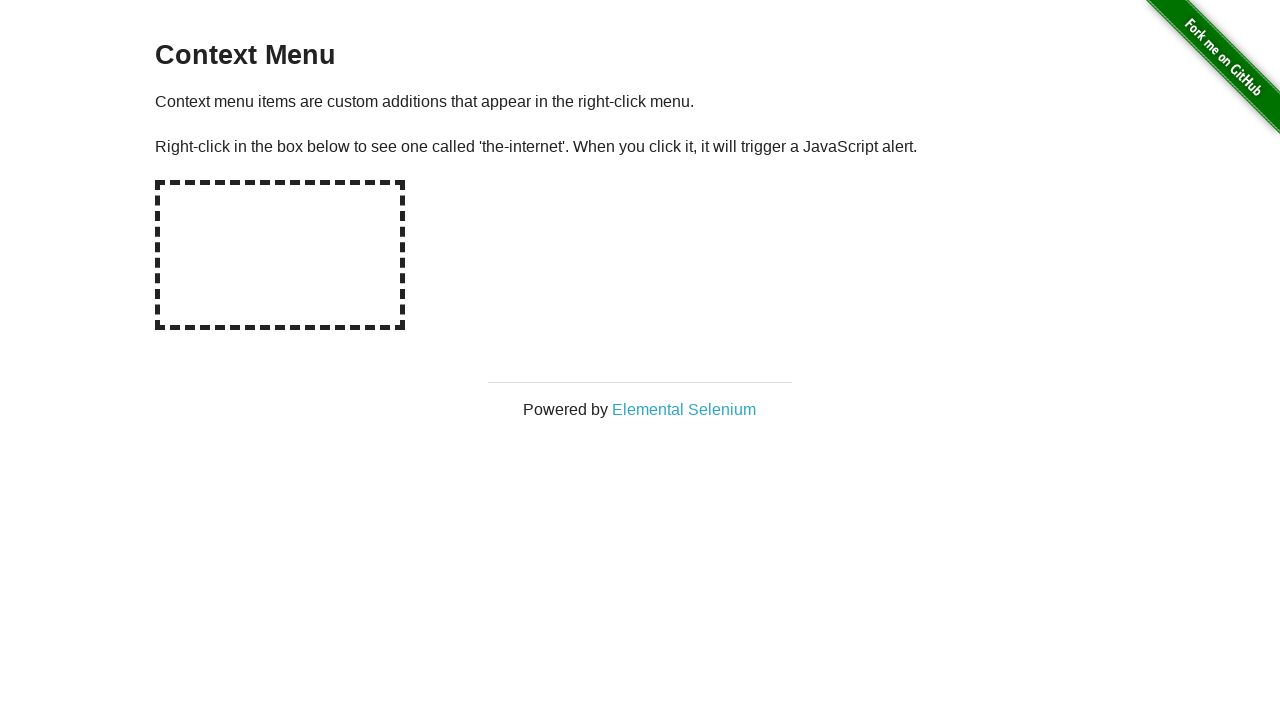

Right-clicked on the hot spot box to trigger context menu at (280, 255) on #hot-spot
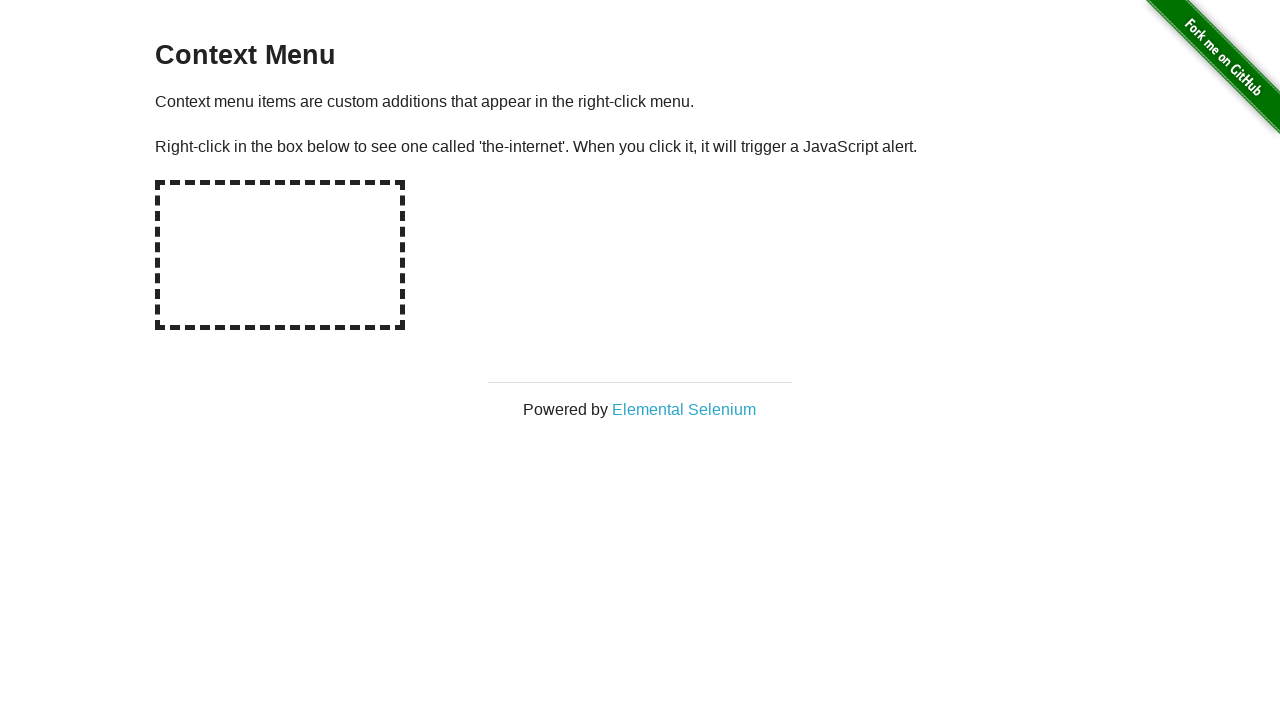

Set up dialog handler to accept JavaScript alerts
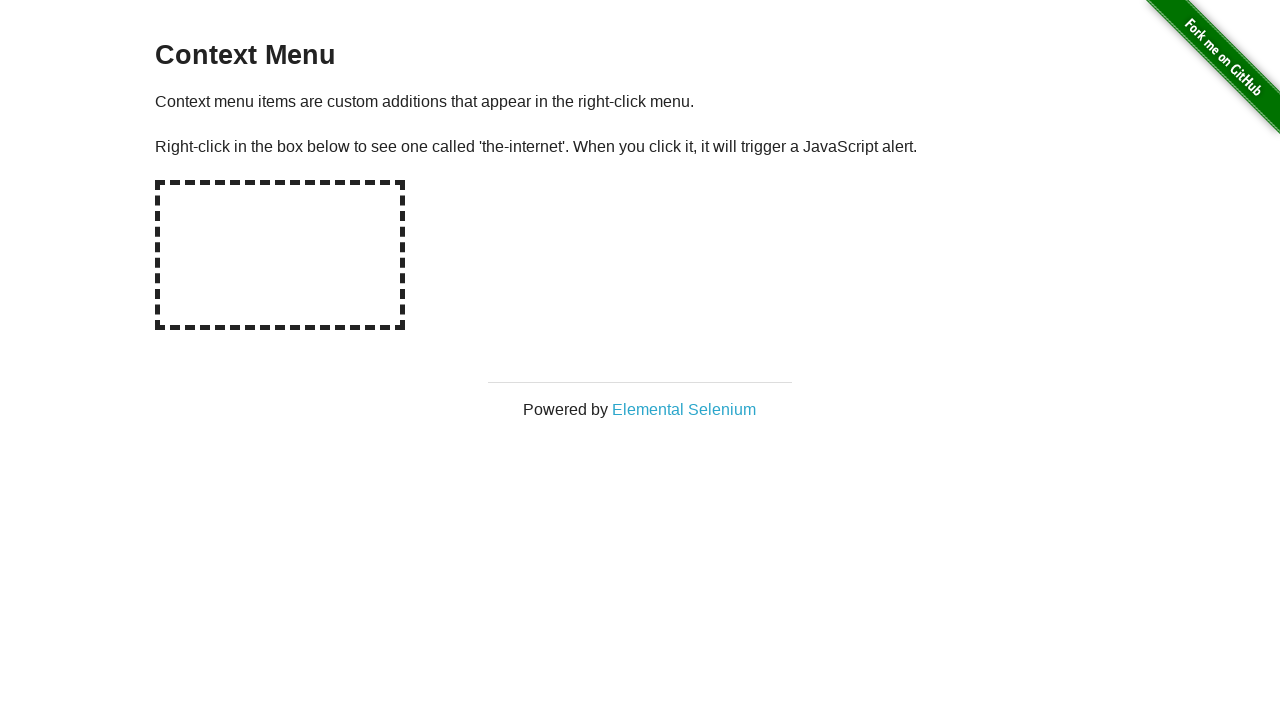

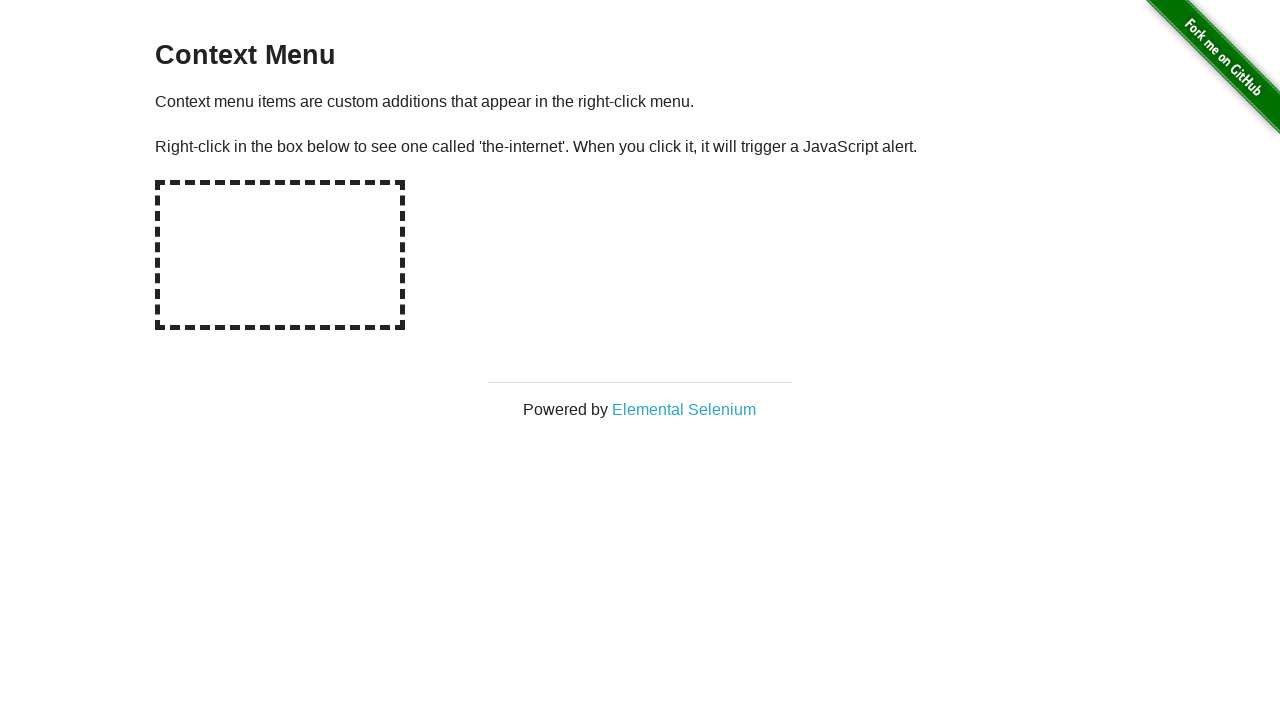